Tests the search functionality using tag name selector to find the input box and submit a search query

Starting URL: https://zhiyuan.sjtu.edu.cn/html/zhiyuan/search.php

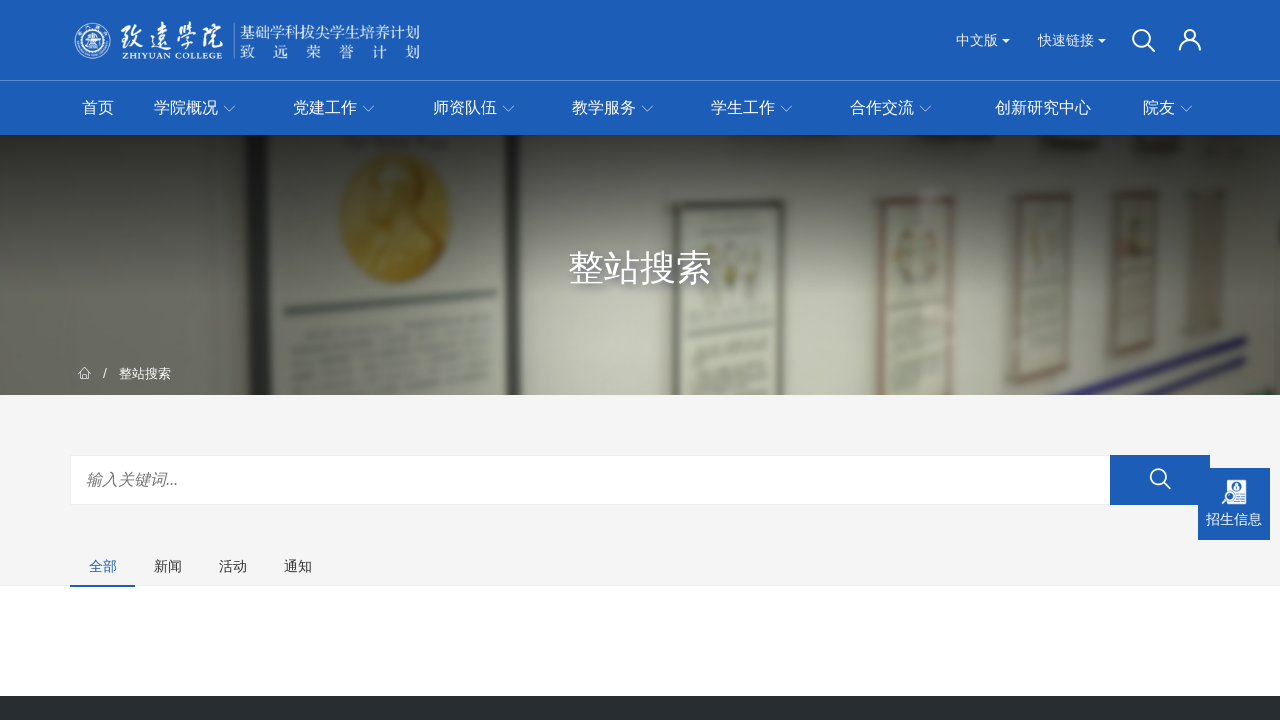

Verified page title is '整站搜索 - 上海交通大学致远学院'
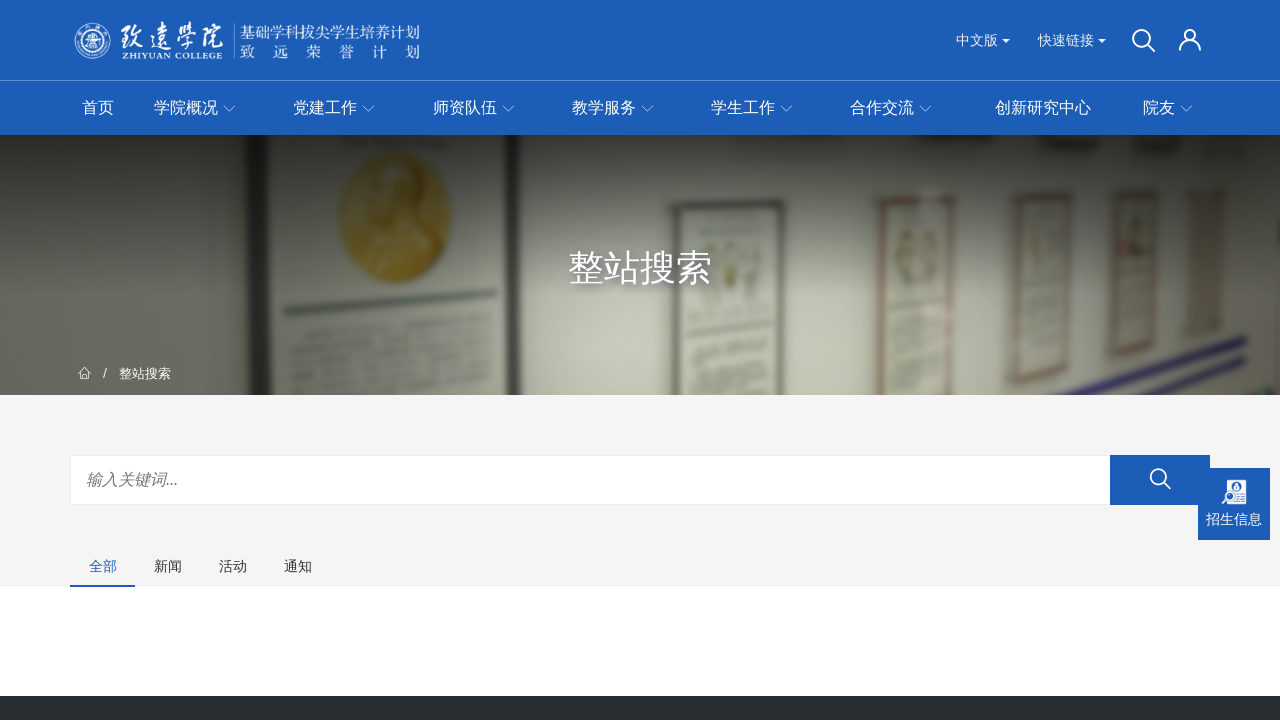

Verified pagination element is not present initially
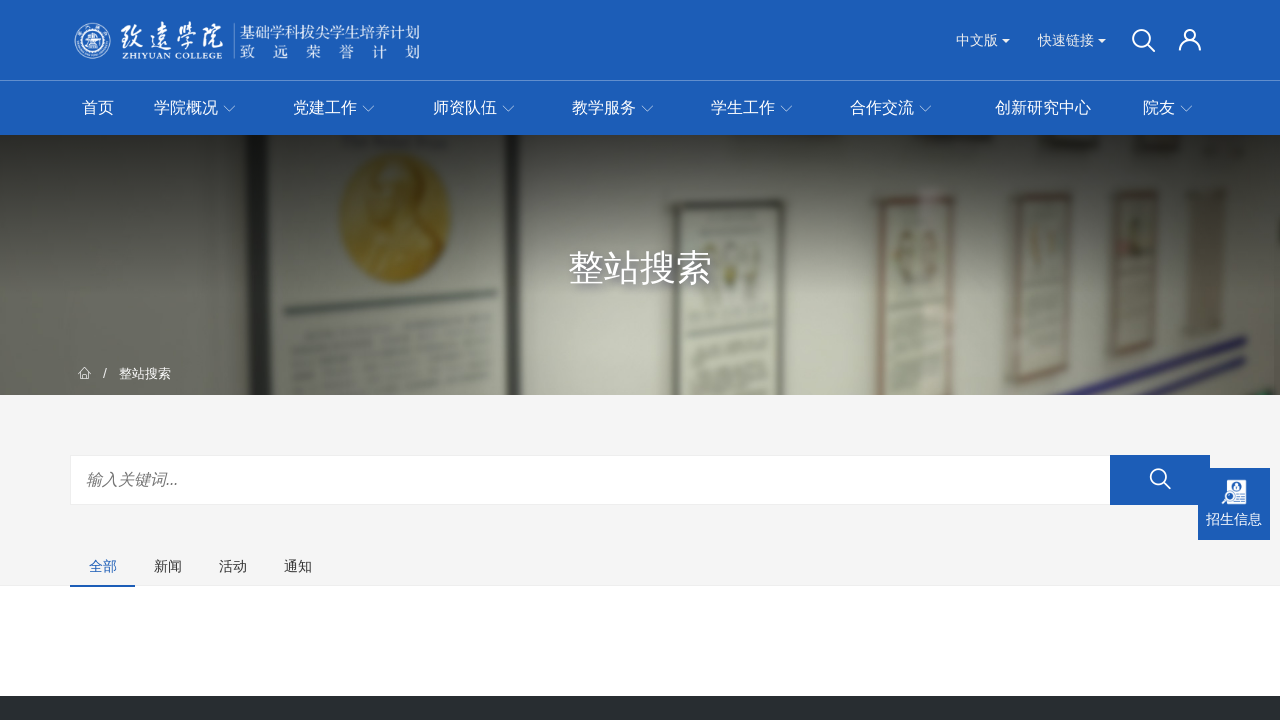

Filled input field with search query '致远沙龙' on input
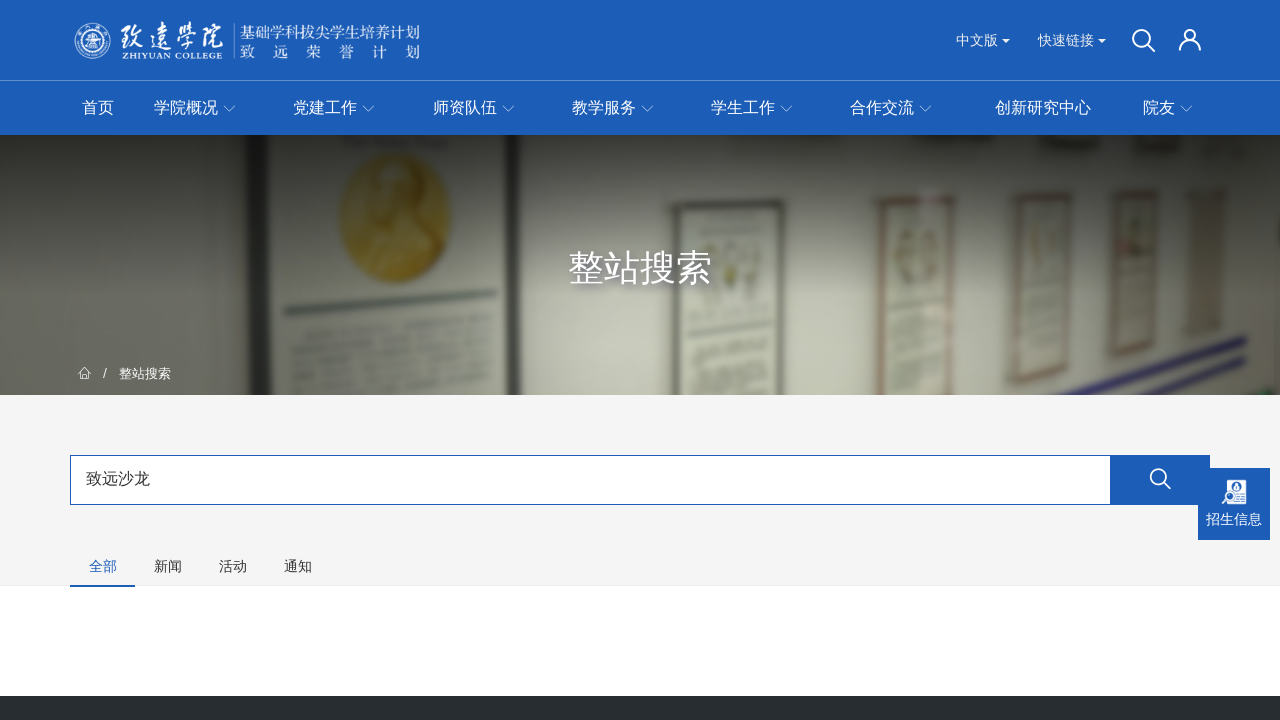

Pressed Enter to submit search query on input
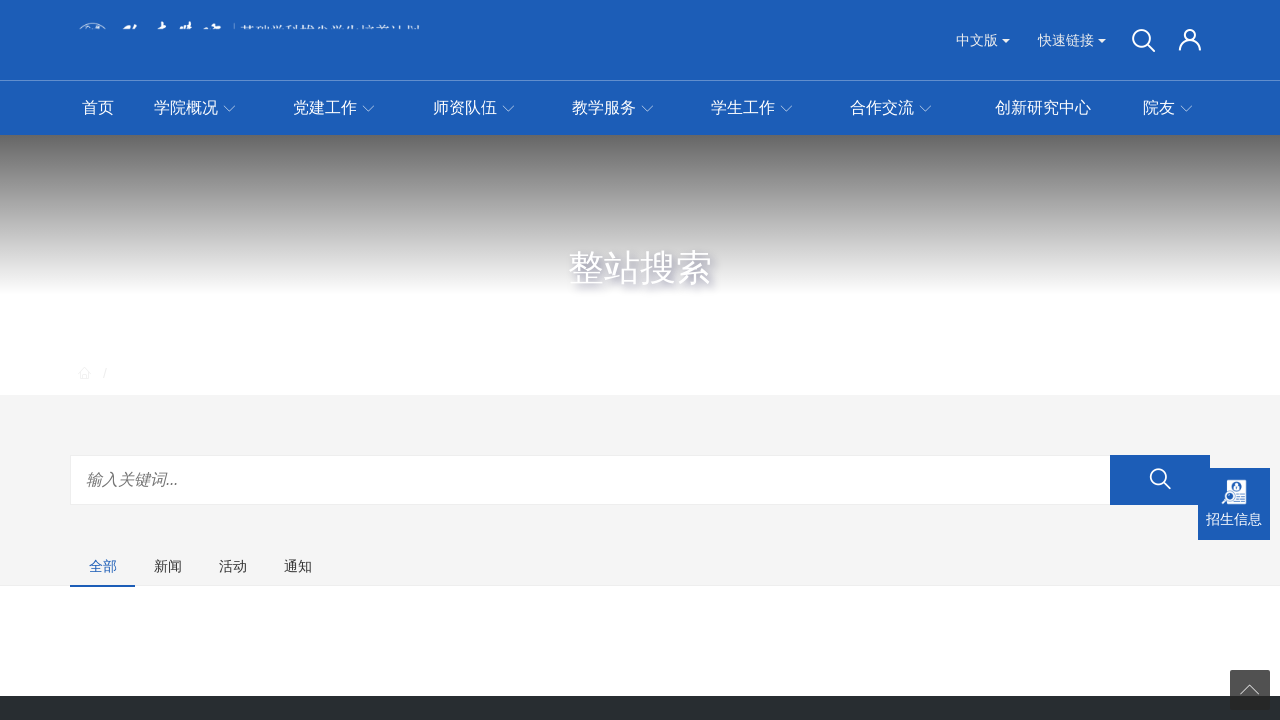

Waited 3 seconds for search results to load
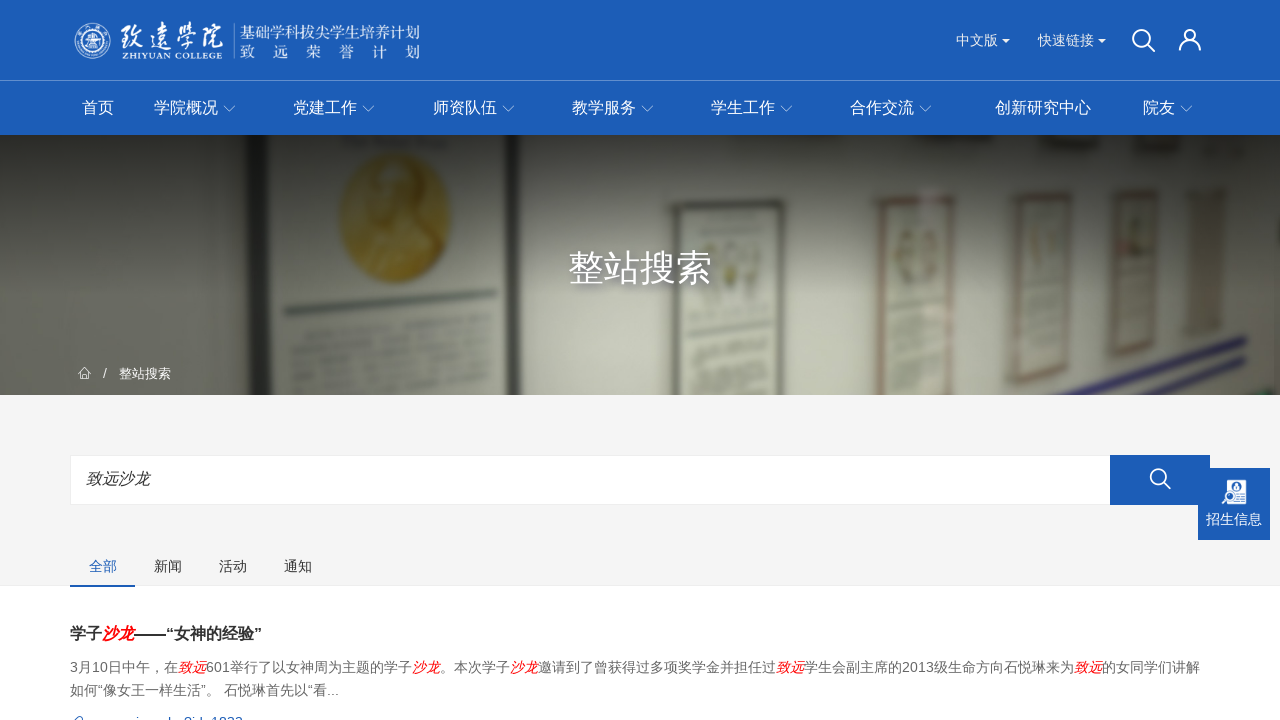

Verified pagination element appeared after search
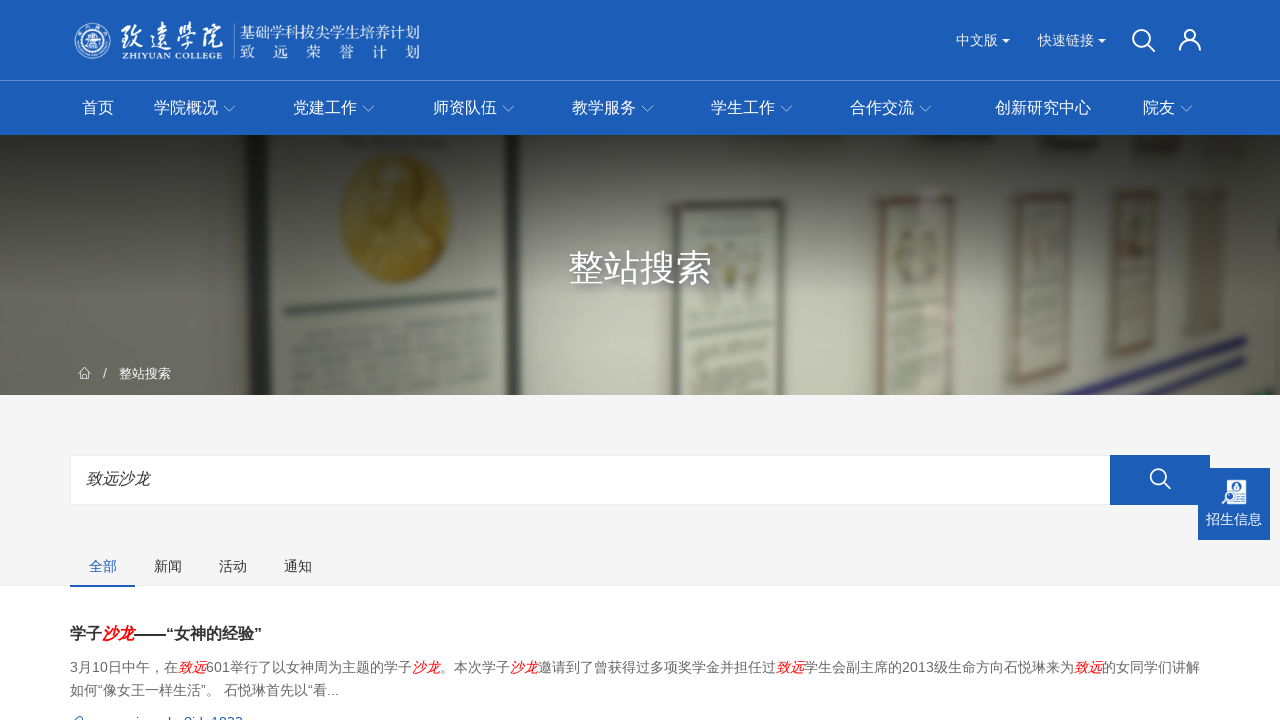

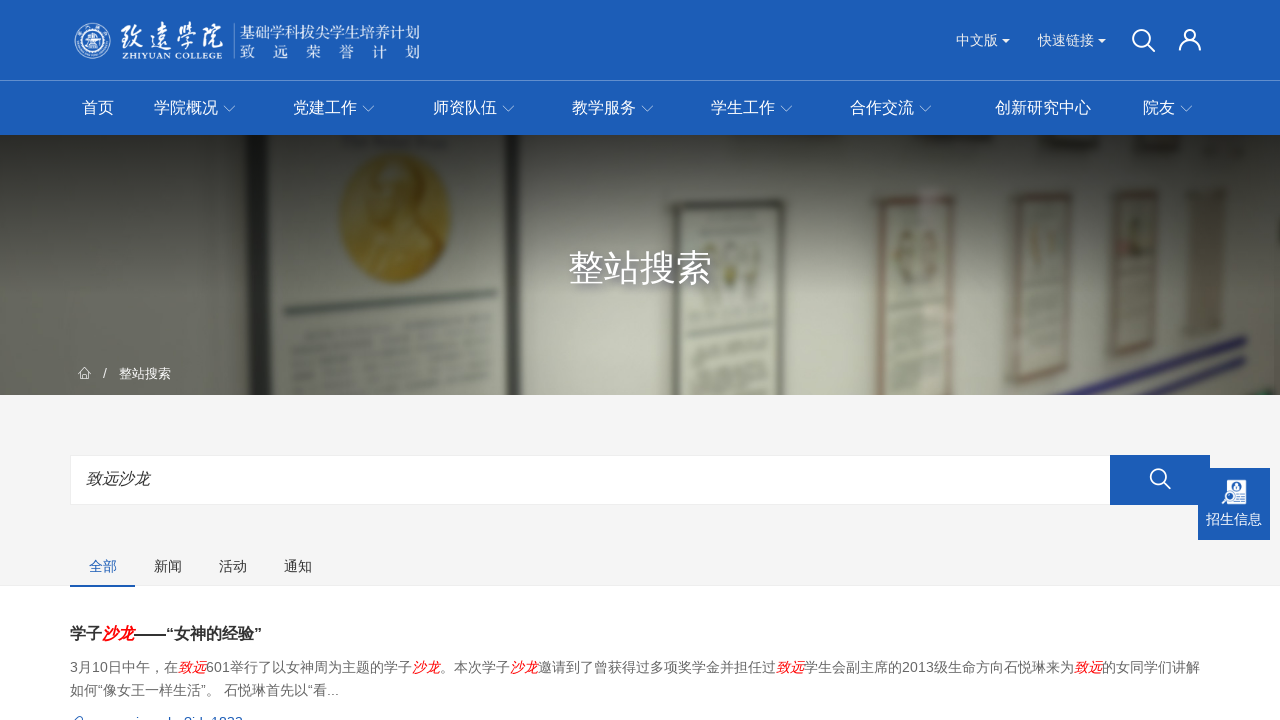